Tests the search functionality by searching for "LAPTOPS" and verifying the search results display the correct category

Starting URL: https://www.advantageonlineshopping.com/#/

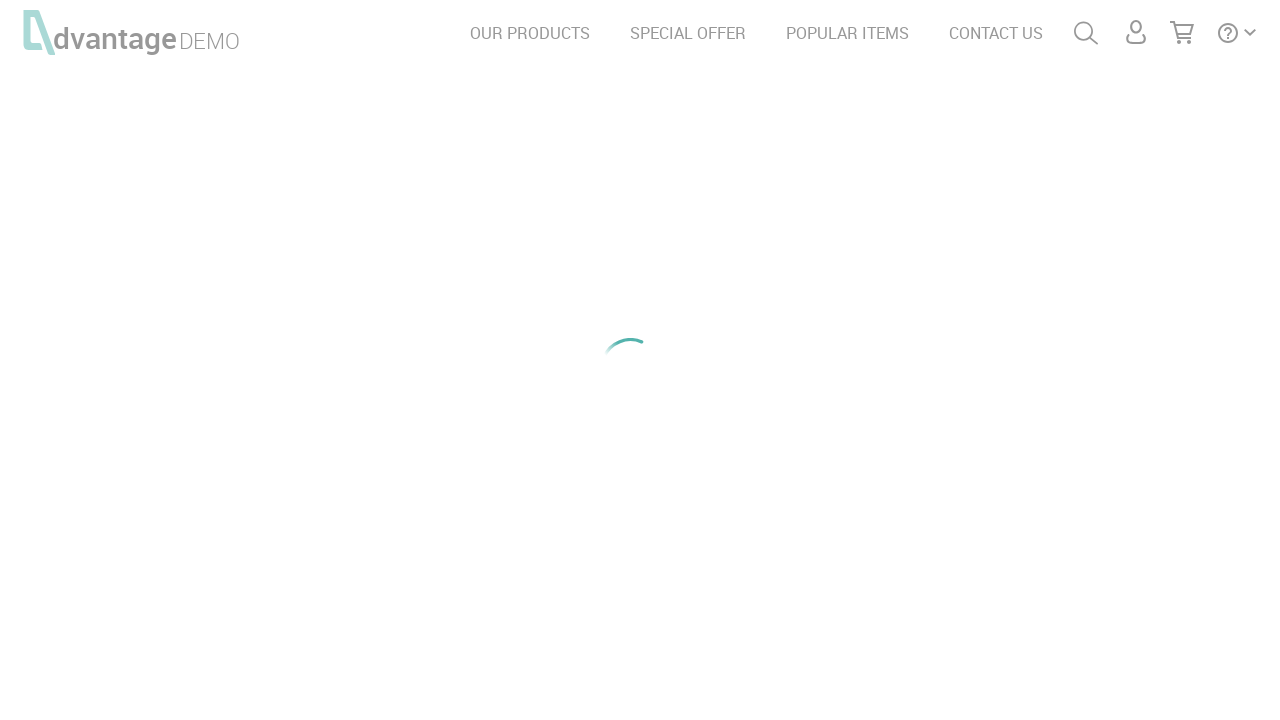

Clicked on search menu at (1086, 33) on #menuSearch
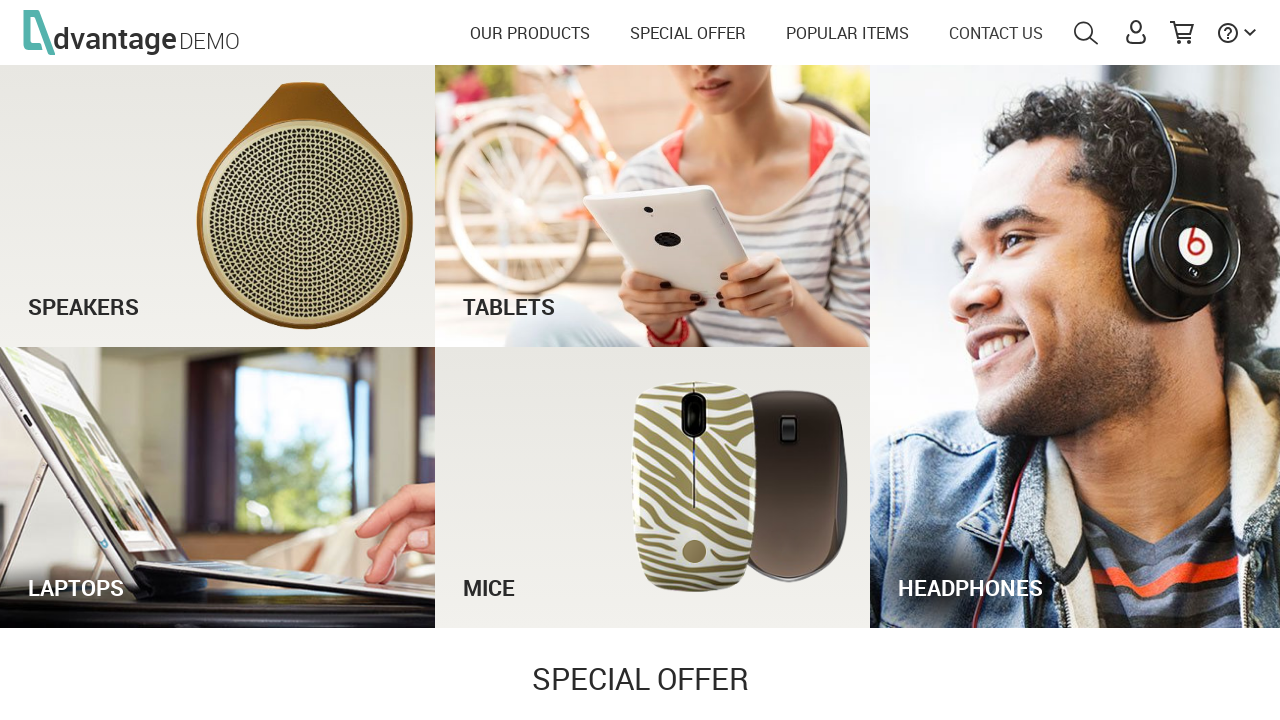

Filled search field with 'LAPTOPS' on #autoComplete
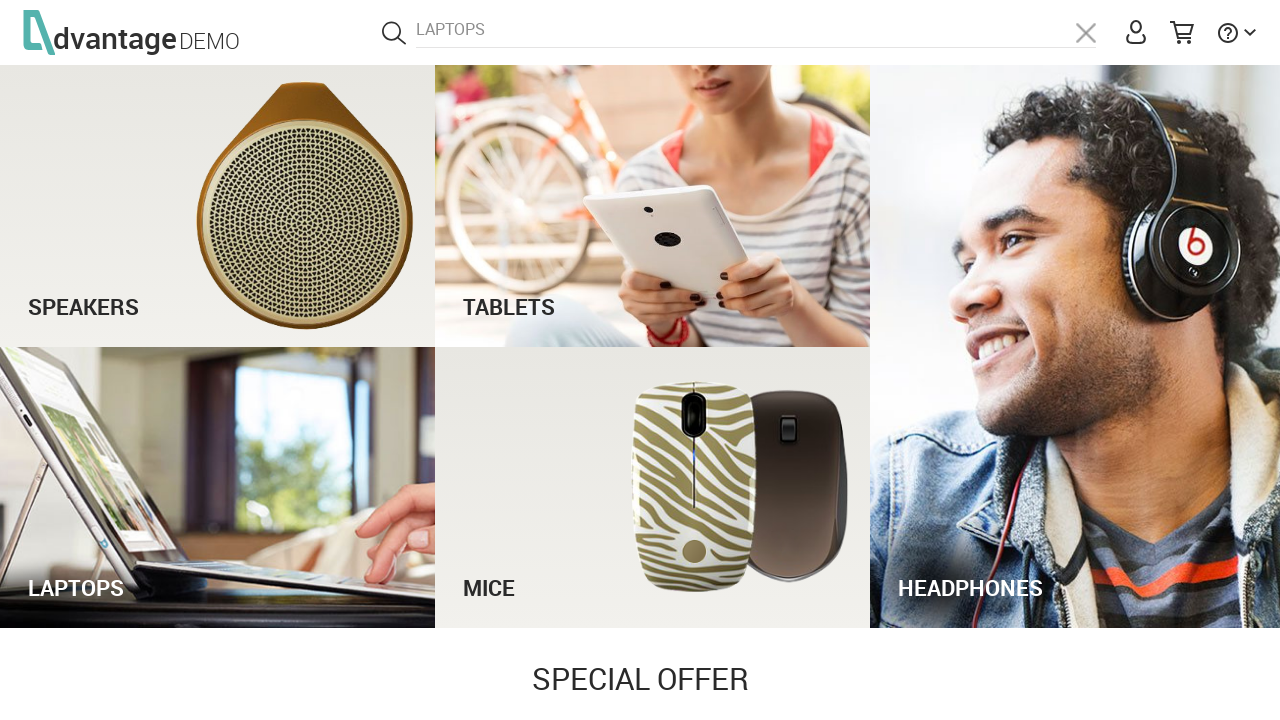

Pressed Enter to submit search for LAPTOPS on #autoComplete
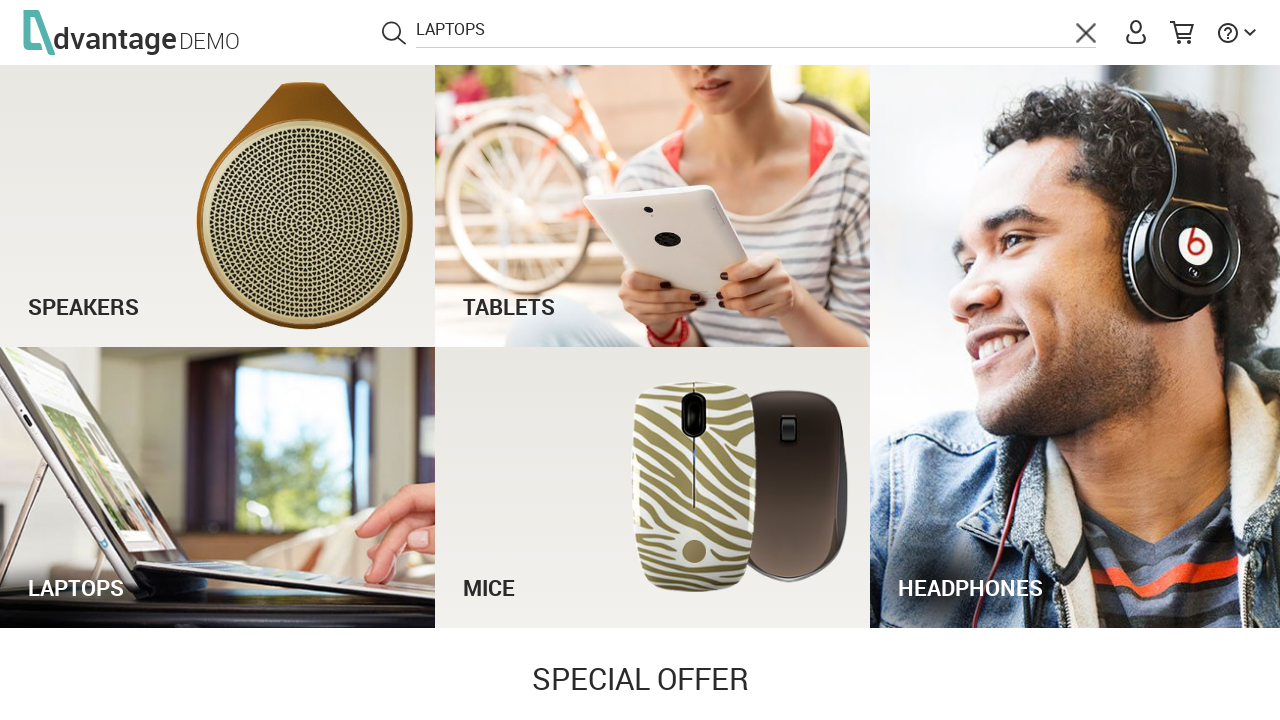

Search results loaded and verified correct category displayed
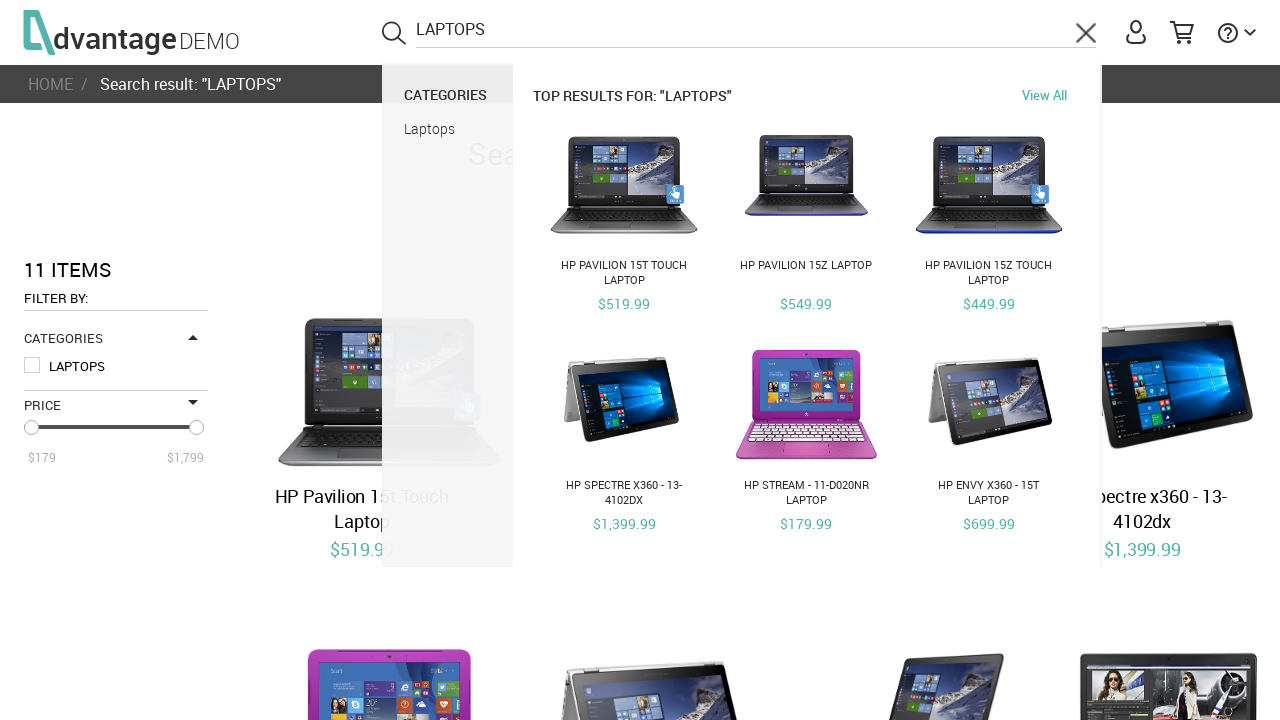

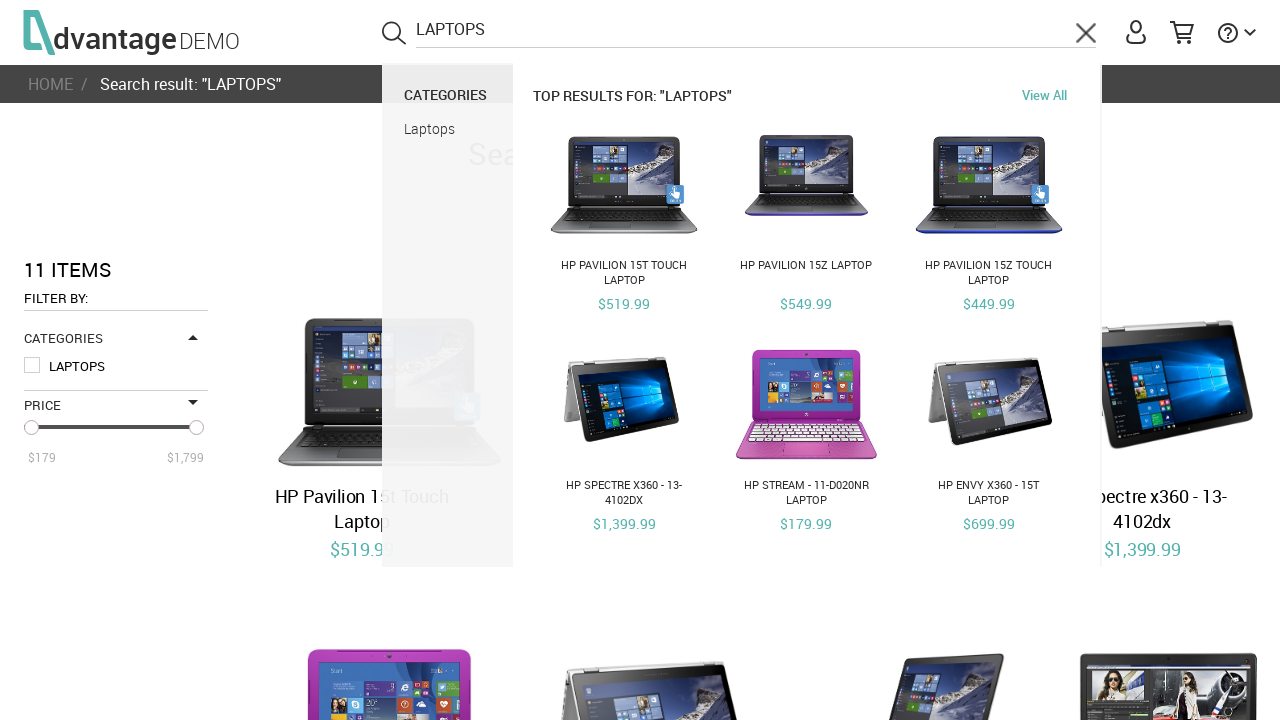